Tests clicking a checkbox (checkbox2) on the registration form, likely for selecting a hobby option.

Starting URL: http://demo.automationtesting.in/Register.html

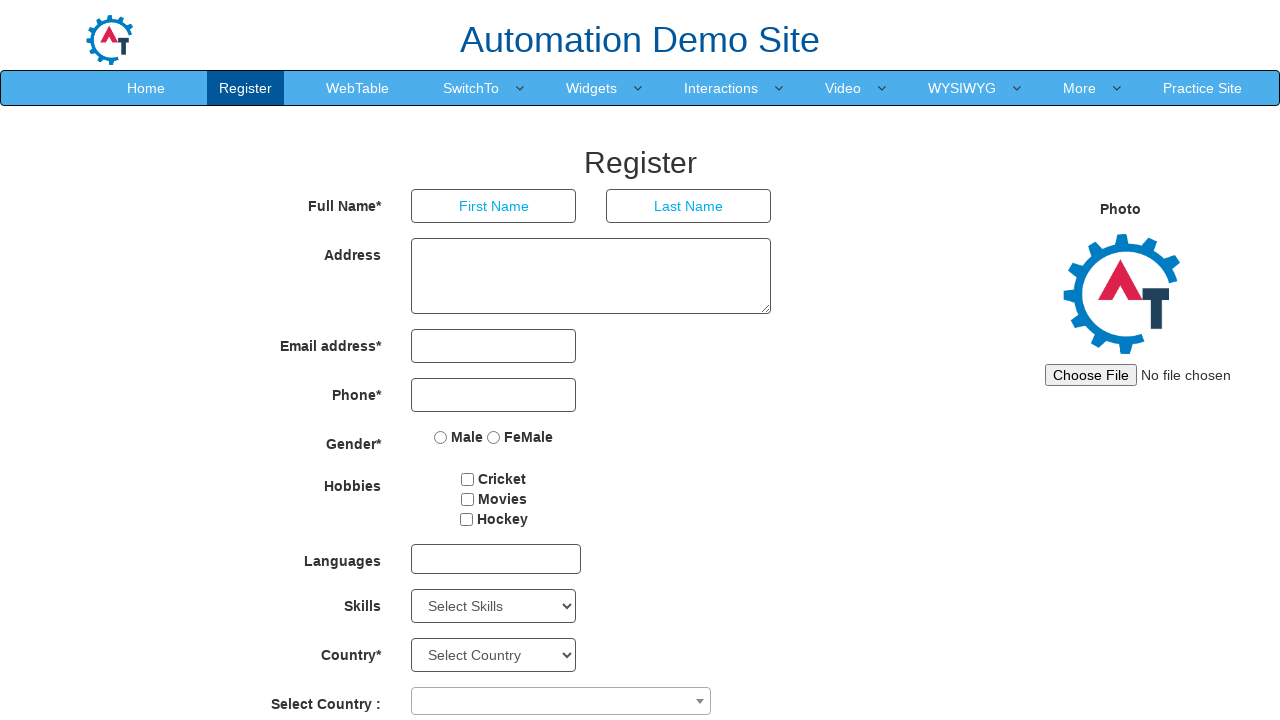

Clicked checkbox2 to select a hobby option on the registration form at (467, 499) on input#checkbox2
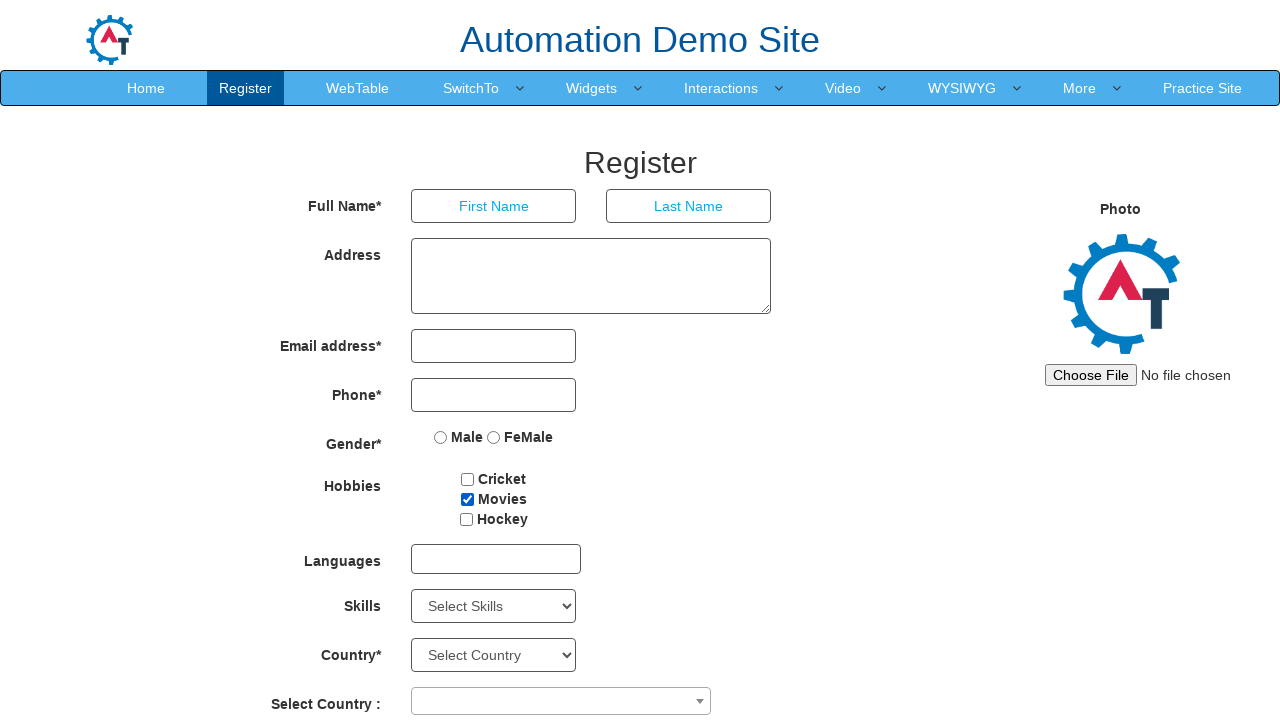

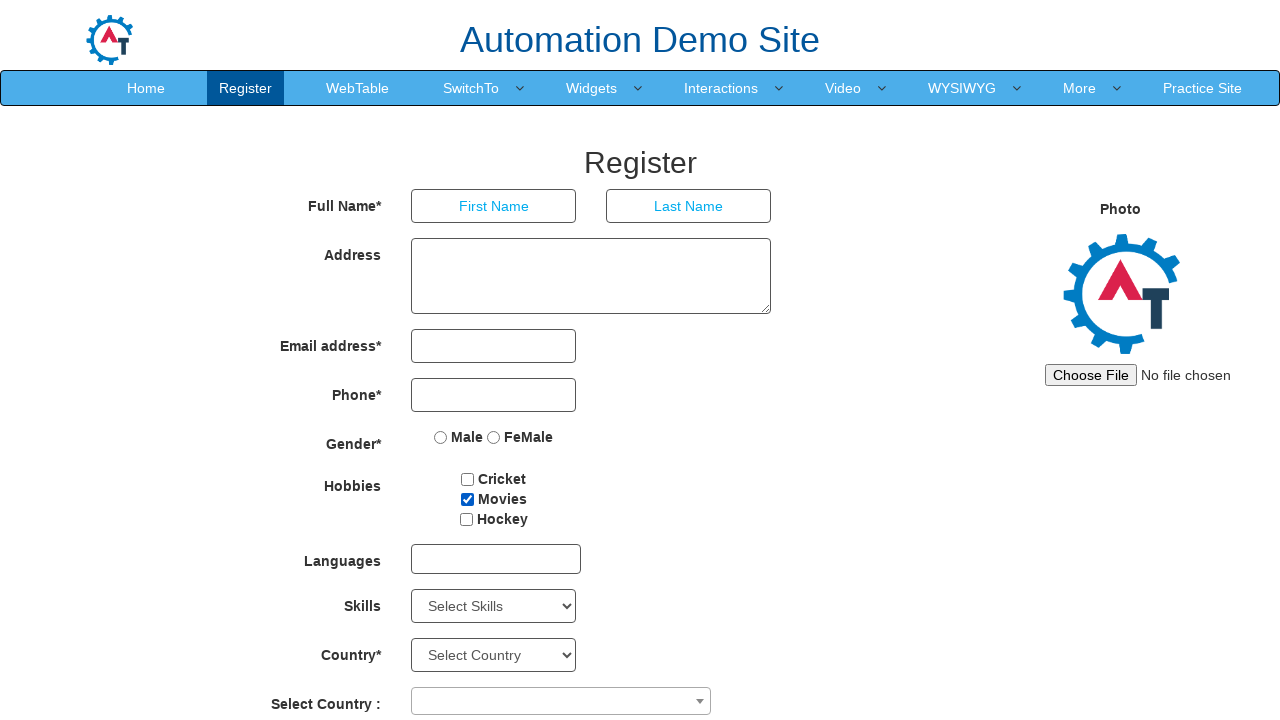